Waits for a paragraph element with a specific gray color style to become visible

Starting URL: https://kristinek.github.io/site/examples/sync

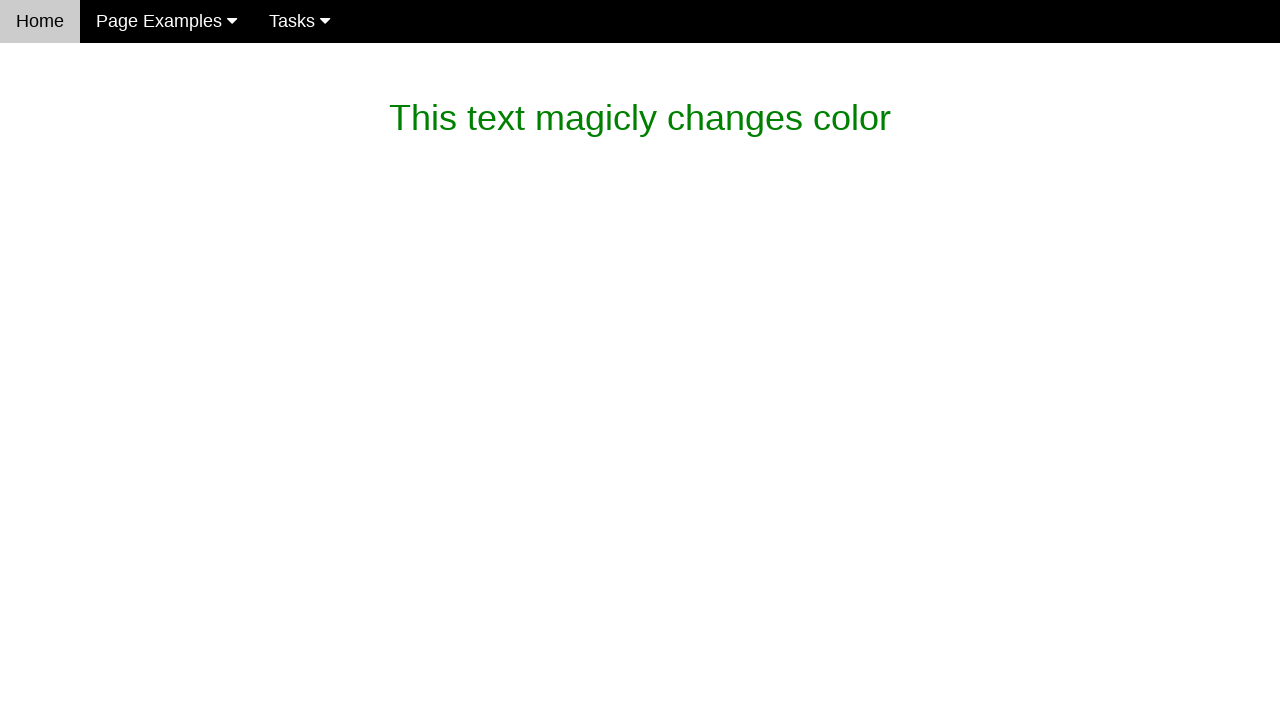

Waited for paragraph element with gray color style (rgb(119, 119, 119)) to become visible
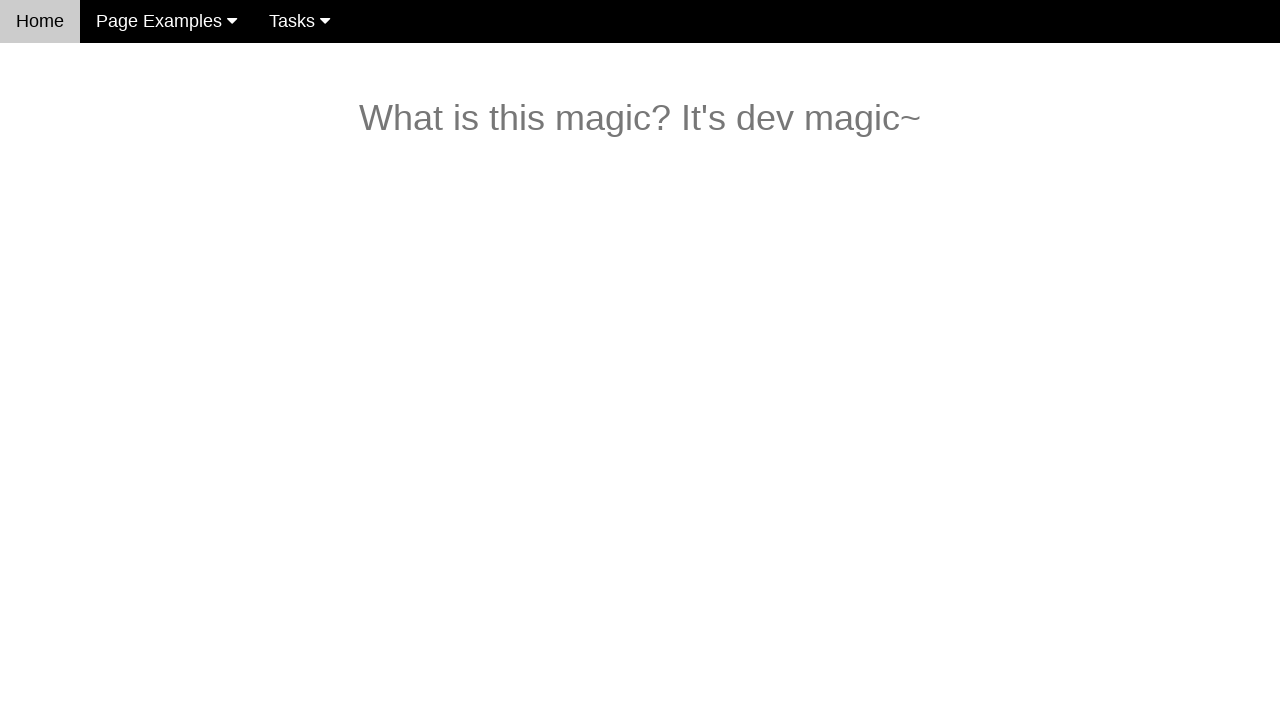

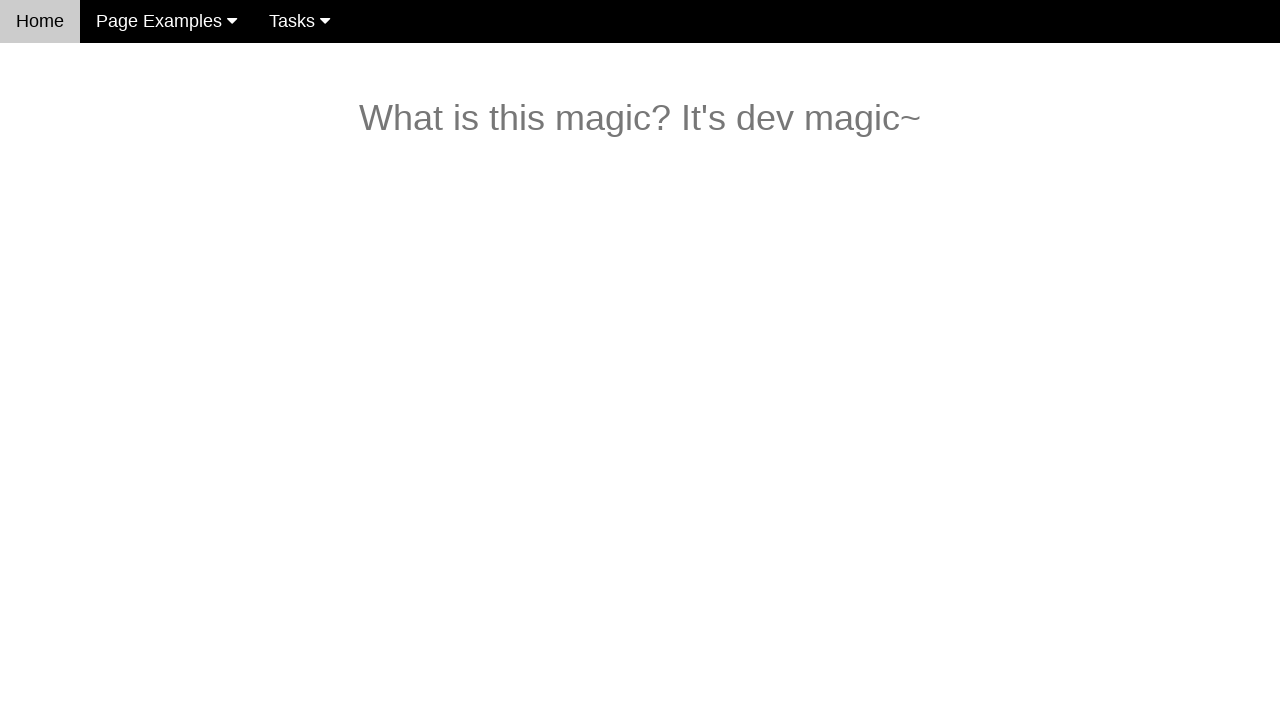